Tests opening the Context Menu page by clicking on the Context Menu link from the homepage

Starting URL: http://the-internet.herokuapp.com/

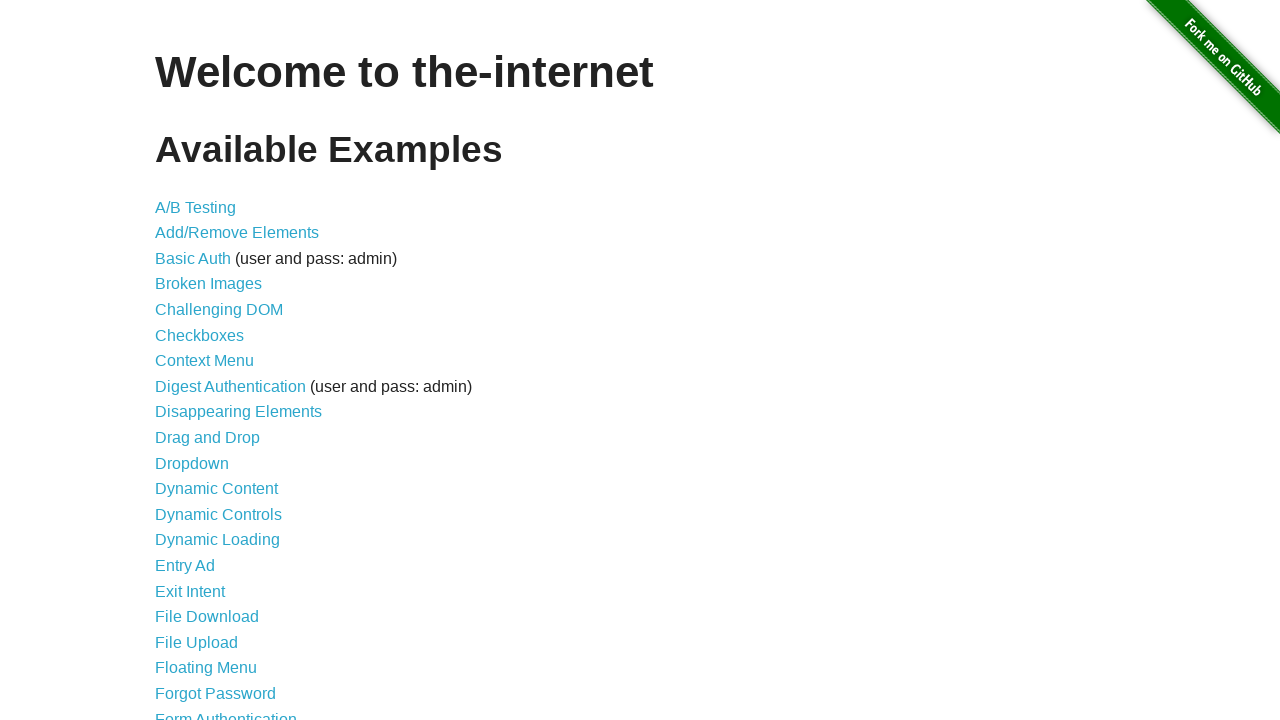

Clicked on Context Menu link from homepage at (204, 361) on xpath=//a[text()="Context Menu"]
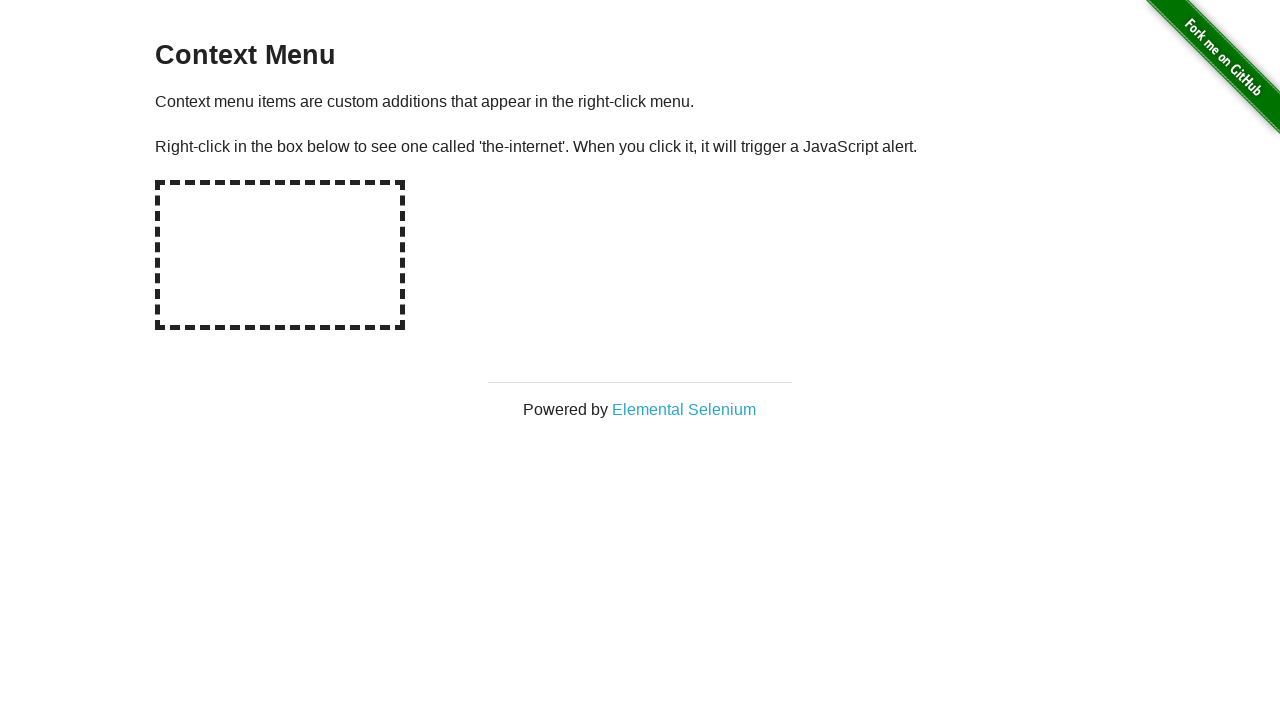

Navigation to Context Menu page completed
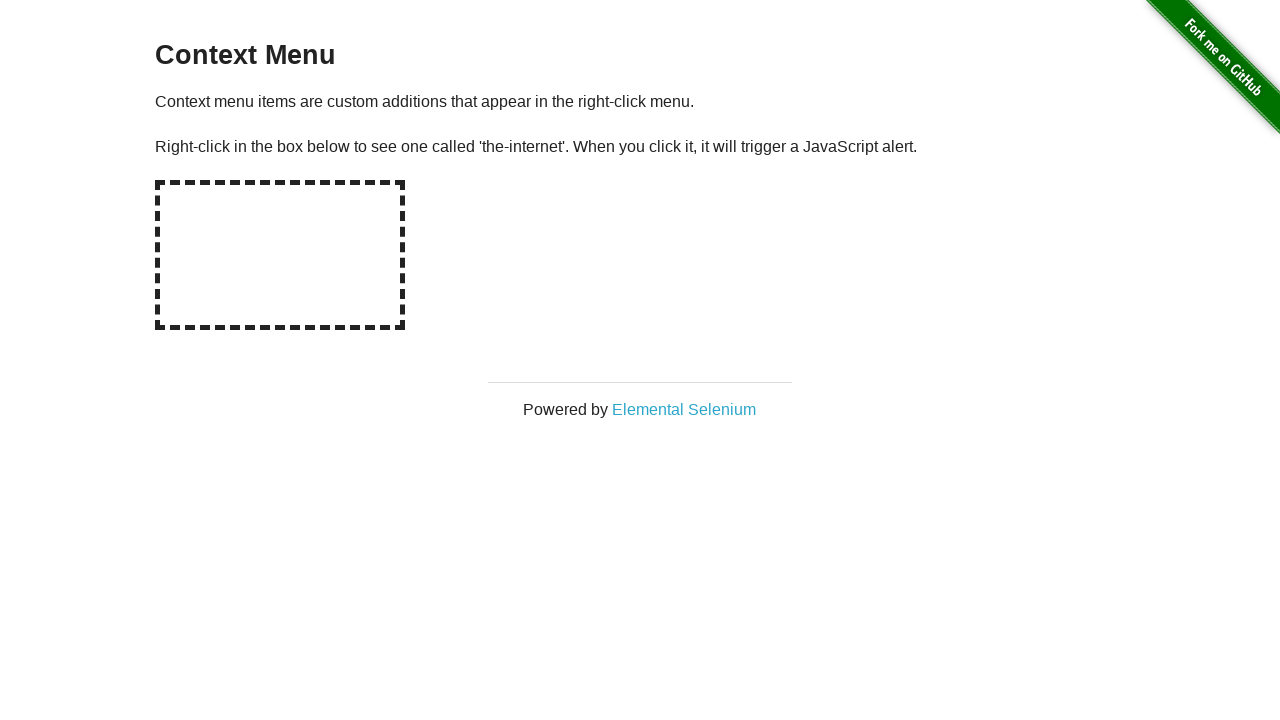

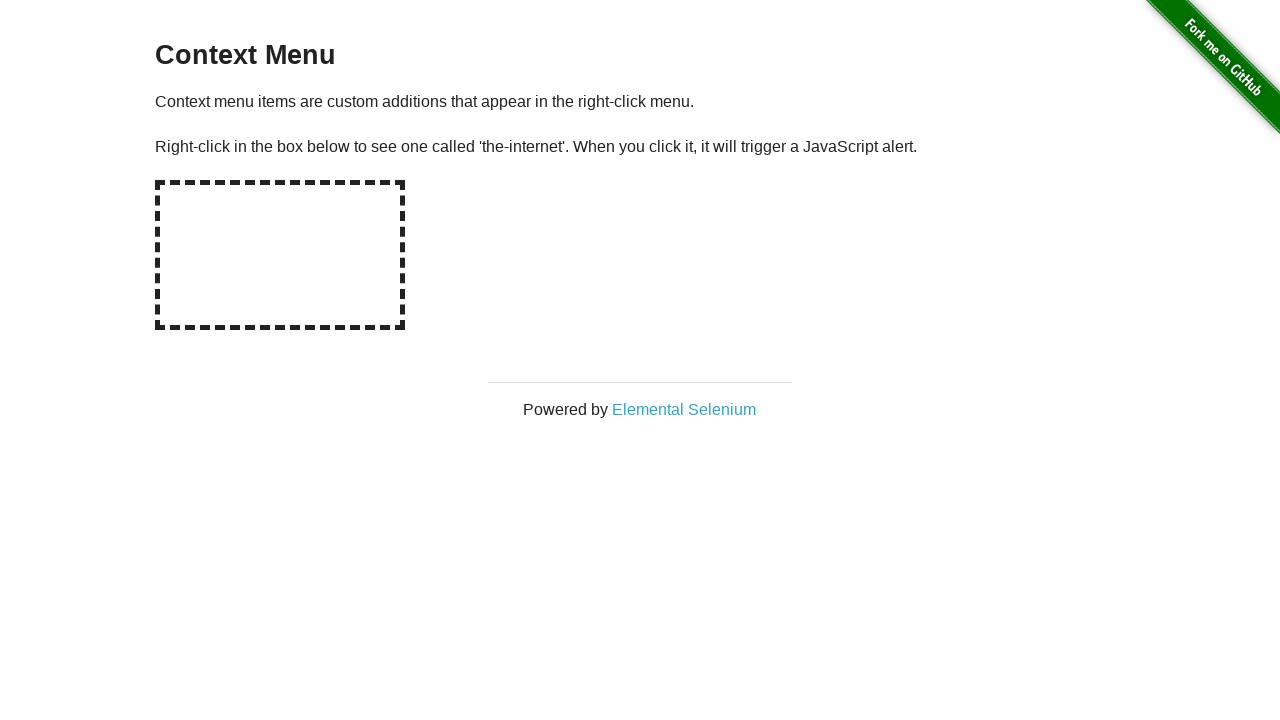